Tests a registration form by filling in first name, last name, selecting languages from a multi-select dropdown, selecting a skill from a dropdown, and performing page scrolling and refresh operations using JavaScript execution.

Starting URL: http://demo.automationtesting.in/Register.html

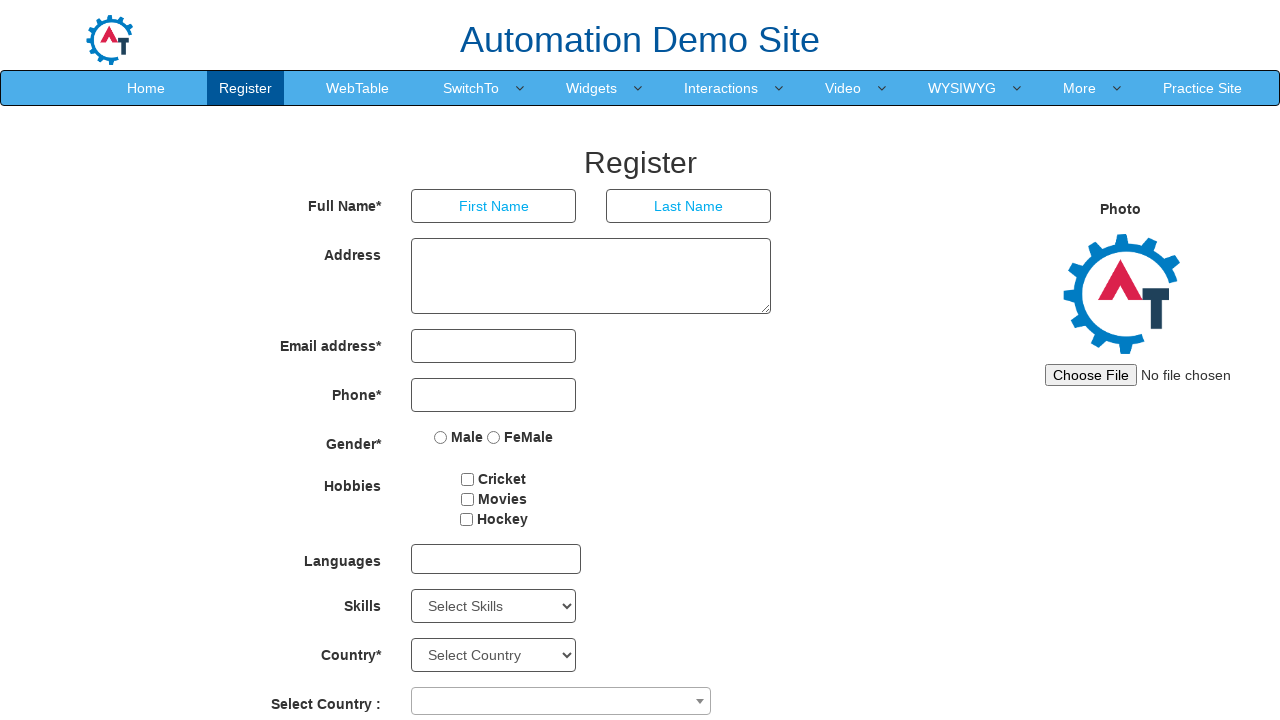

Filled first name field with 'Jones' on input[ng-model='FirstName']
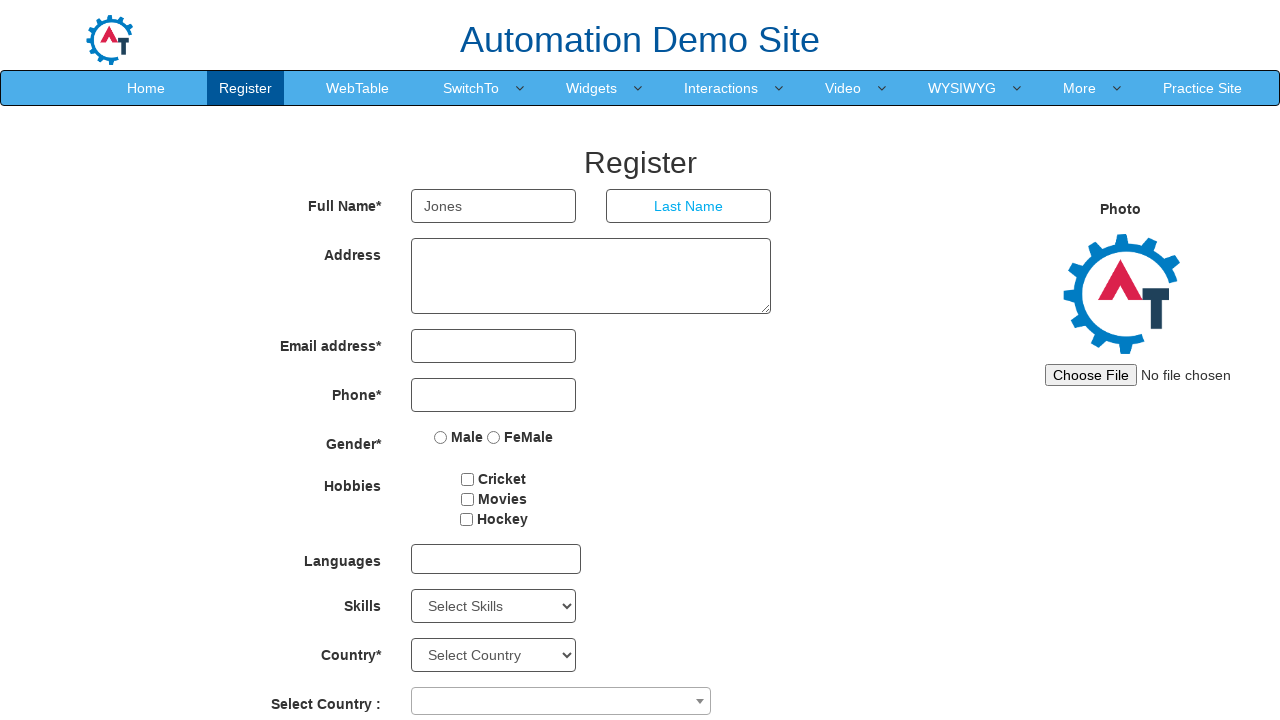

Filled last name field with 'Smith' on input[ng-model='LastName']
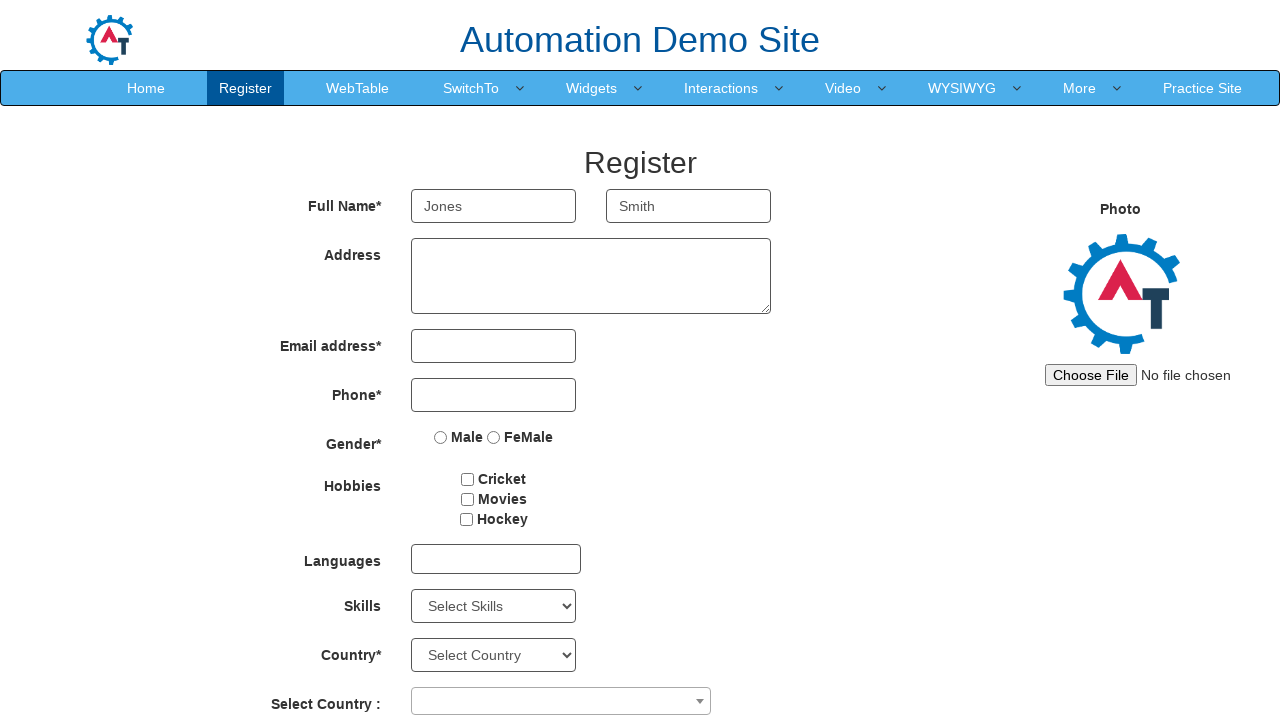

Scrolled down page by 600 pixels
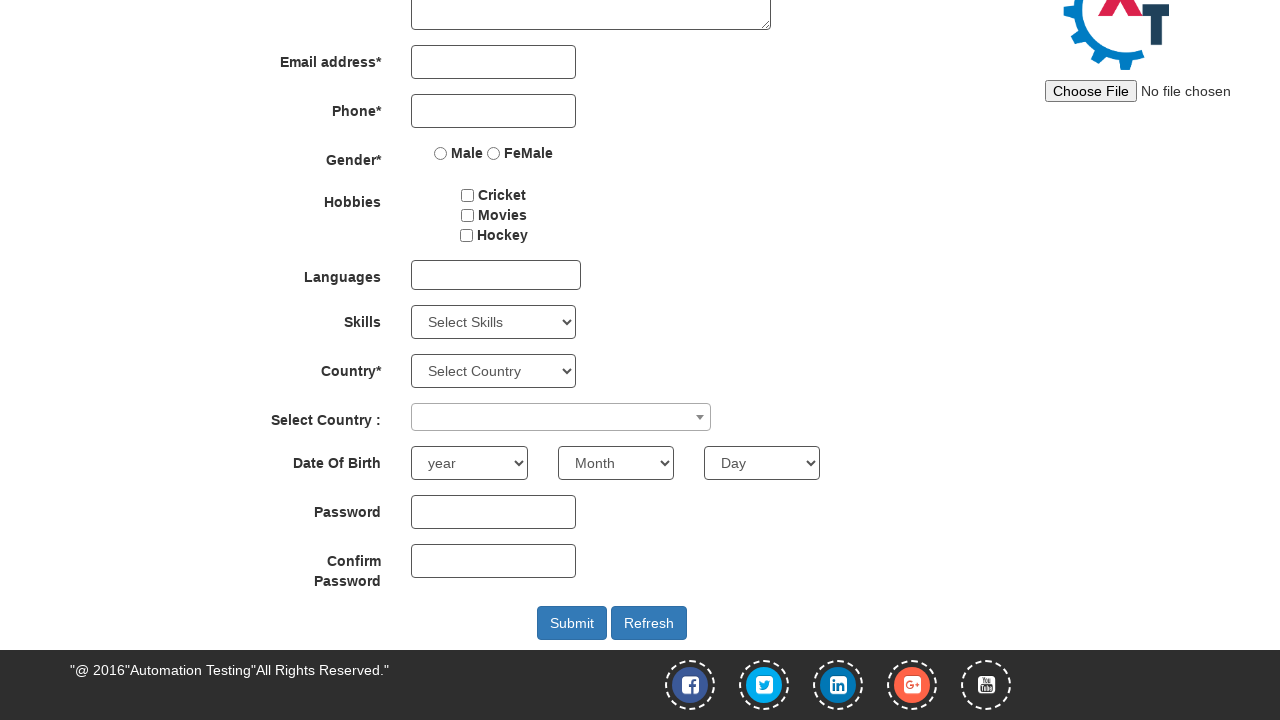

Clicked on multi-select dropdown for languages at (496, 275) on #msdd
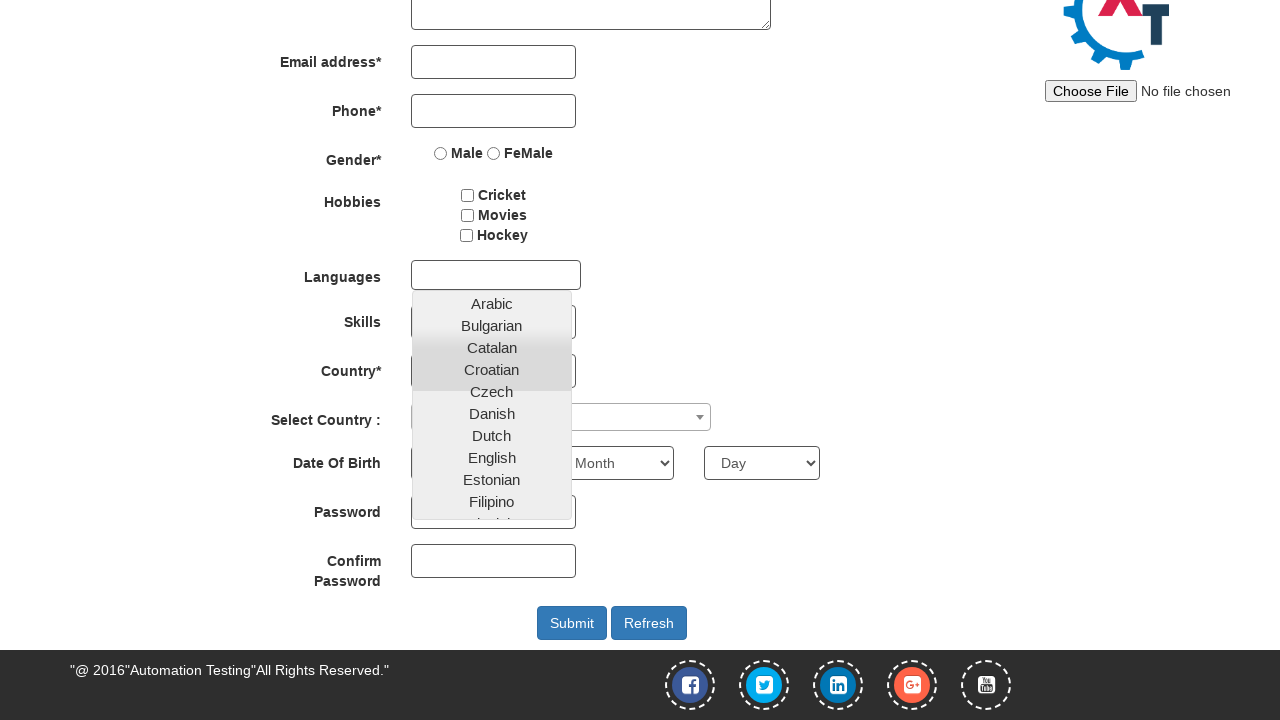

Selected first language option from dropdown at (492, 304) on xpath=//*[@id='basicBootstrapForm']/div[7]/div/multi-select/div[2]/ul/li[1]
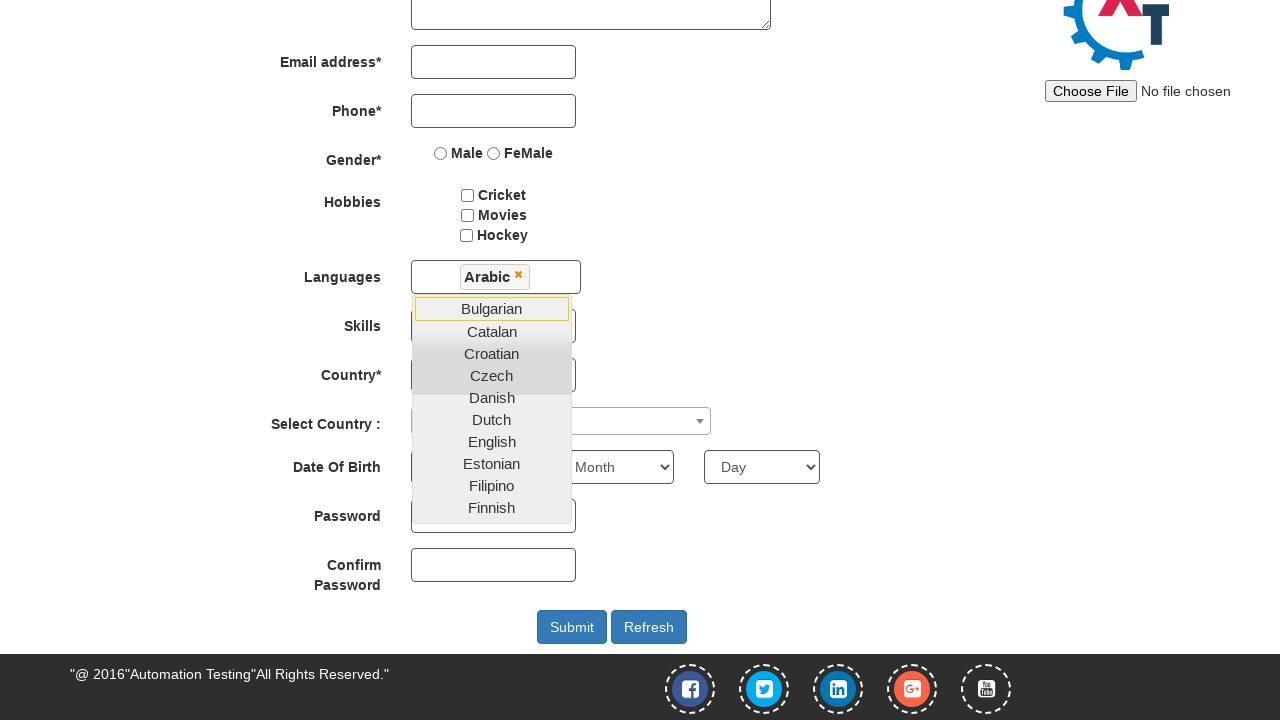

Scrolled Thai option into view
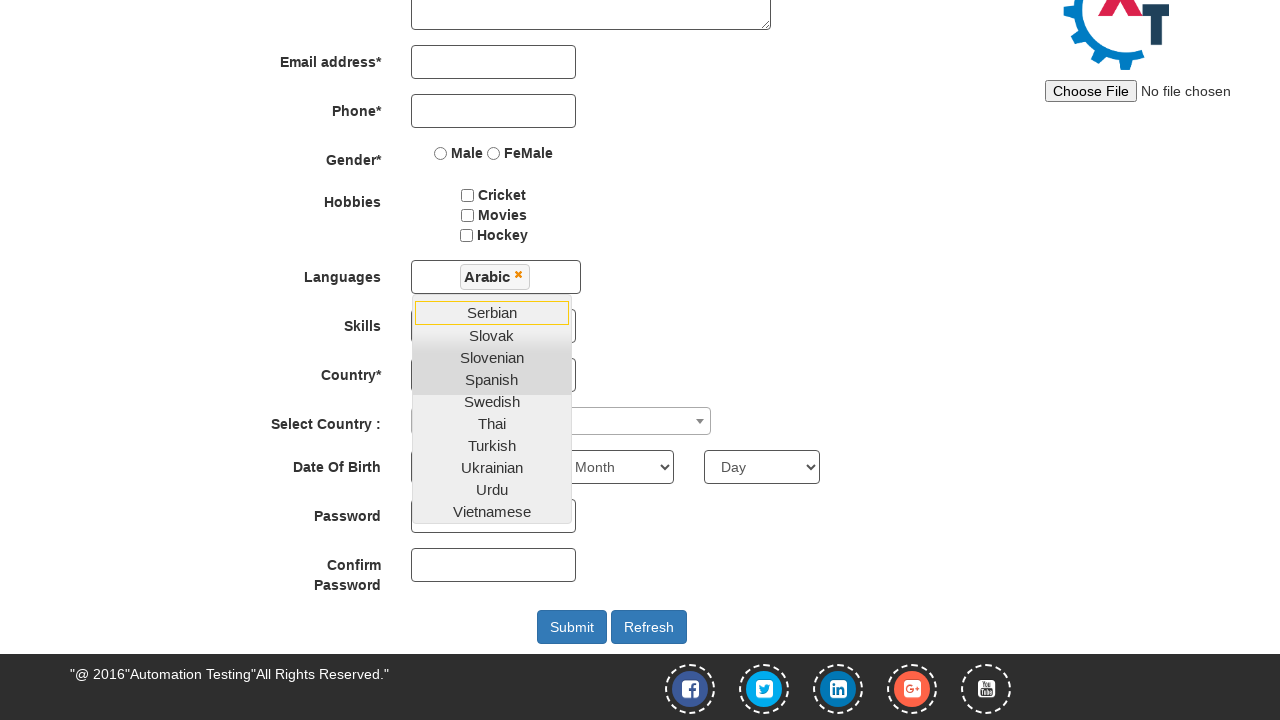

Selected Thai language option from dropdown at (492, 423) on xpath=//*[@id='basicBootstrapForm']/div[7]/div/multi-select/div[2]/ul/li[37]/a
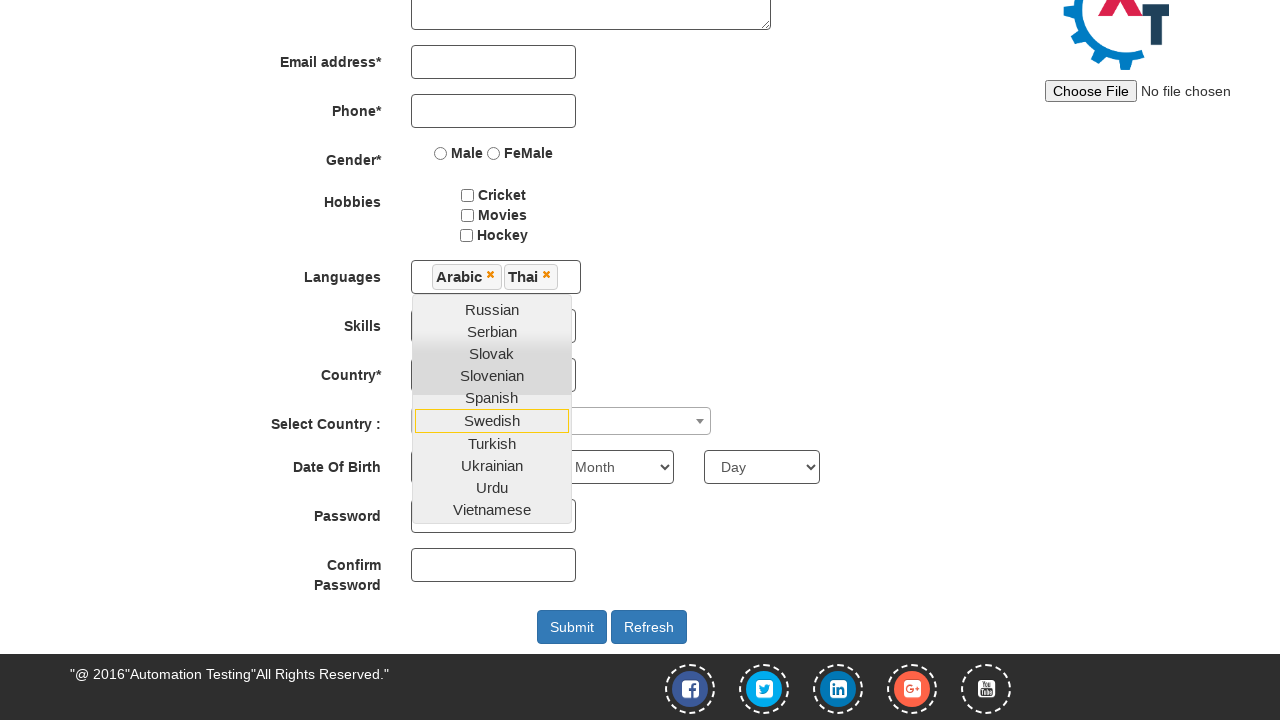

Selected 'Java' from Skills dropdown on #Skills
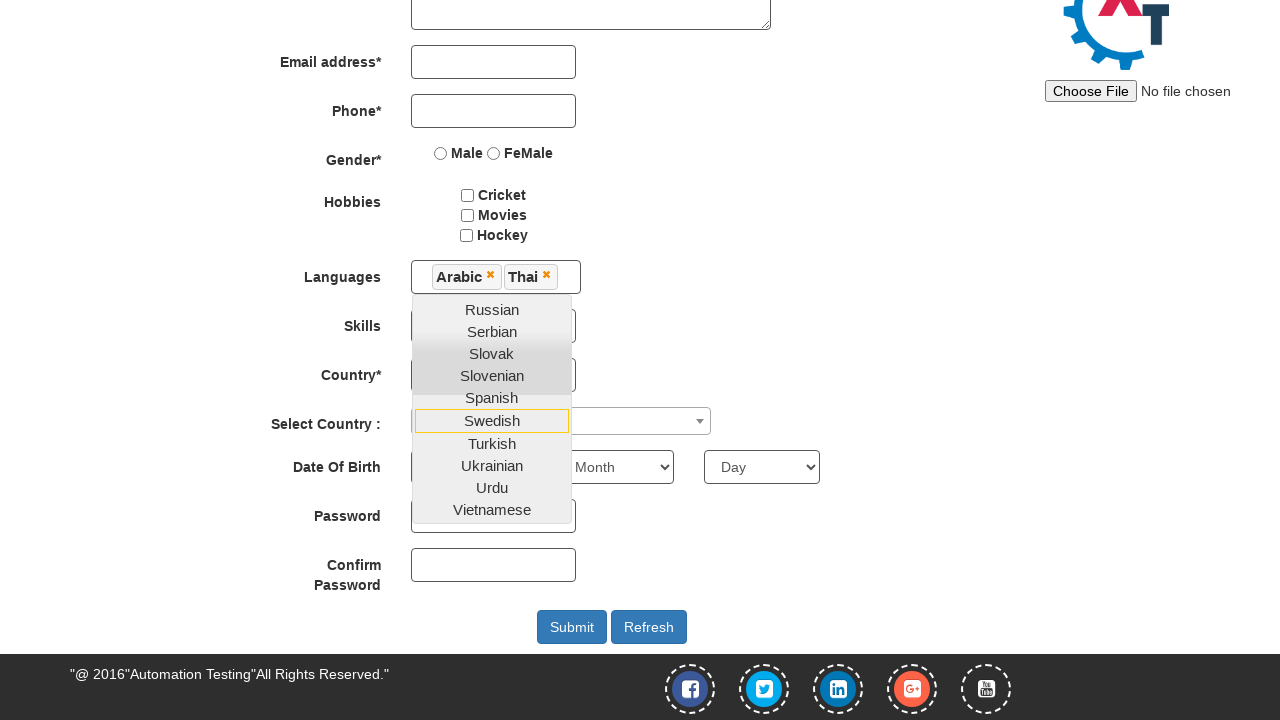

Scrolled up page by 600 pixels
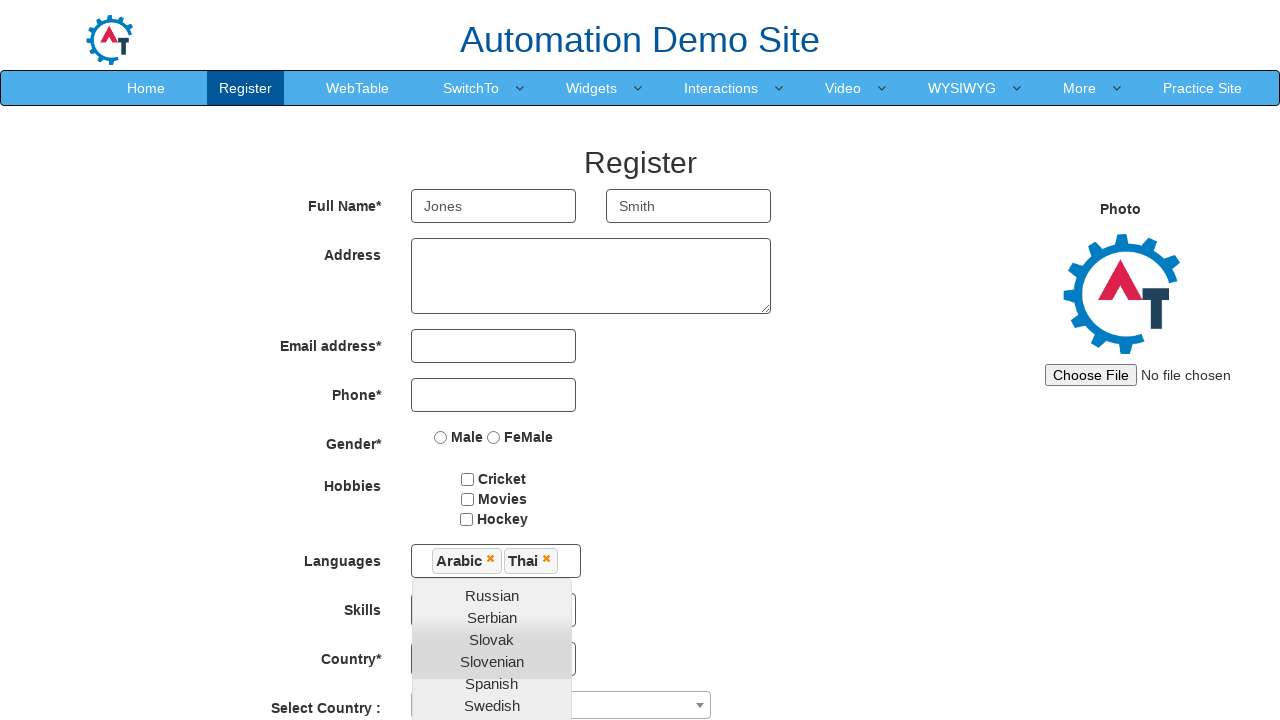

Refreshed the page using JavaScript
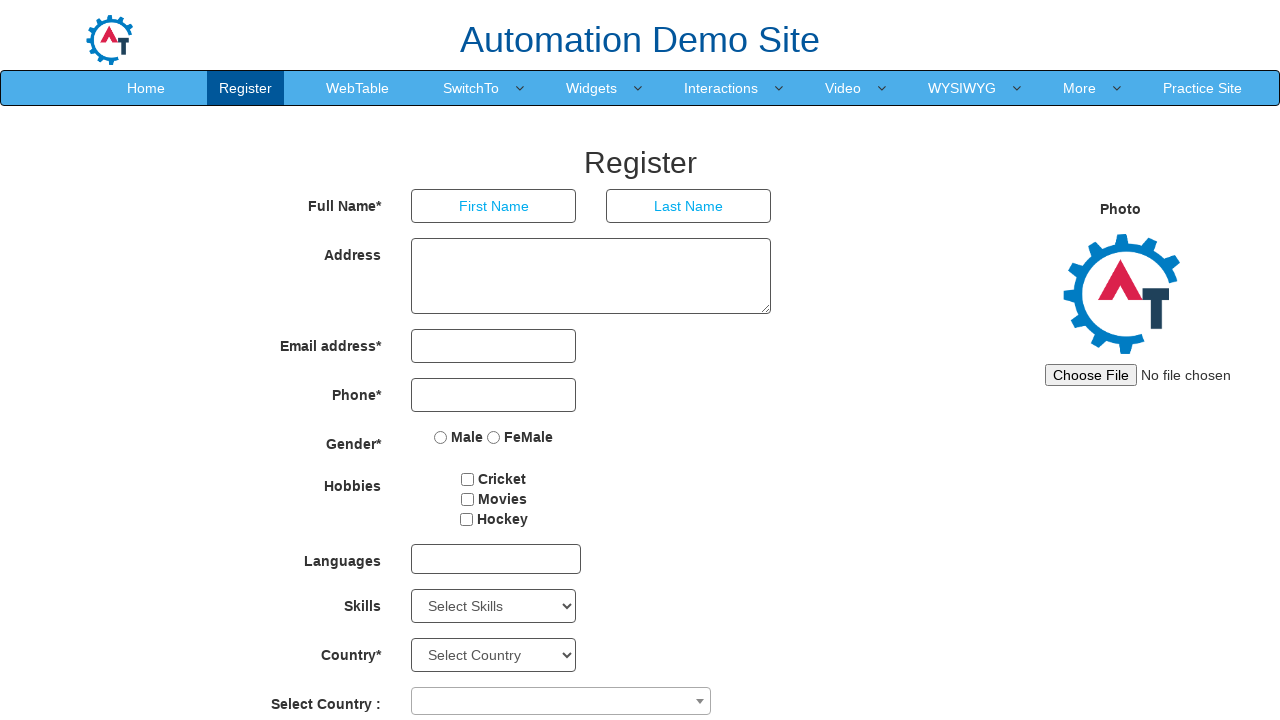

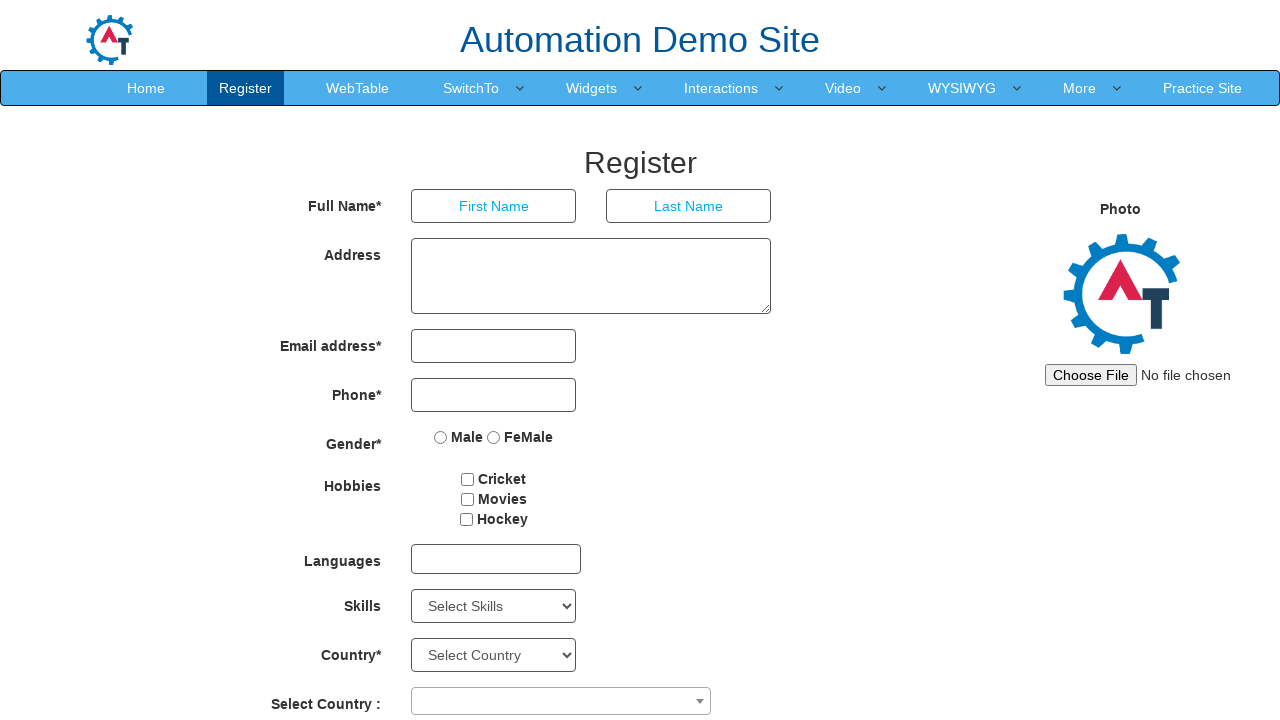